Tests scrolling functionality by navigating to the Selenium website and scrolling to the "News" section element using JavaScript execution.

Starting URL: https://www.selenium.dev/

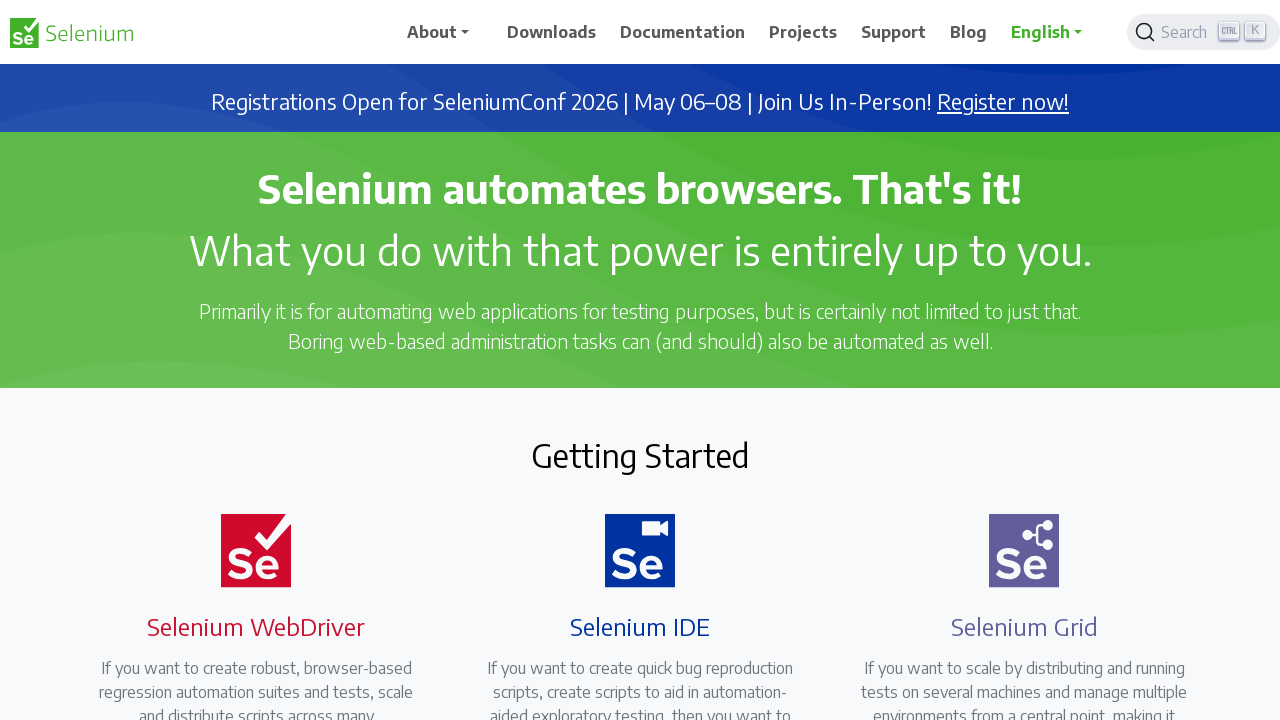

Waited for News element to be attached to DOM
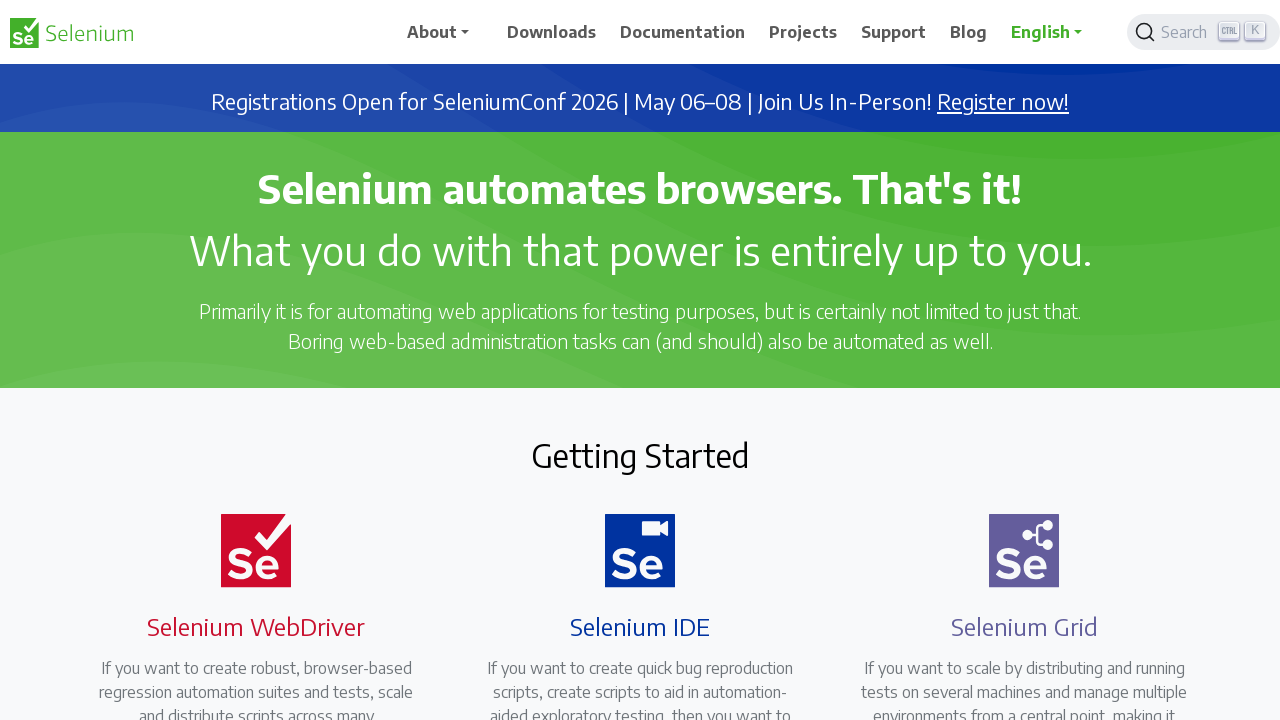

Scrolled News element into view
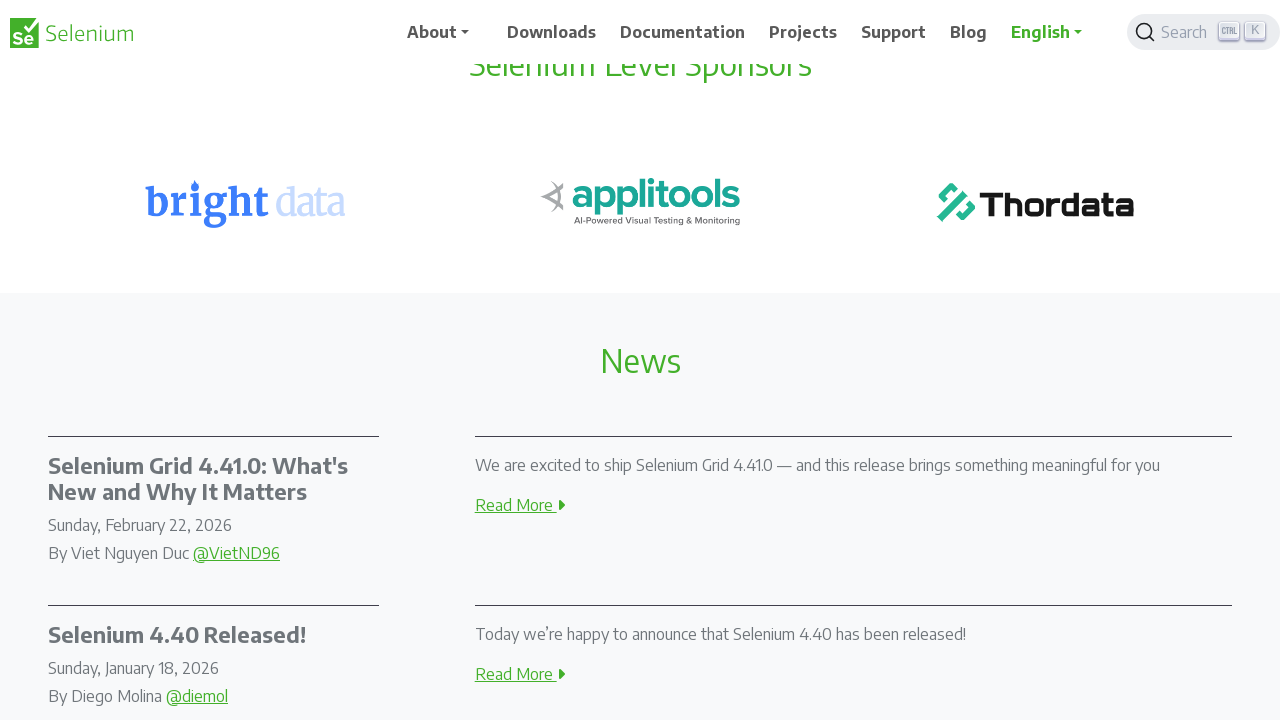

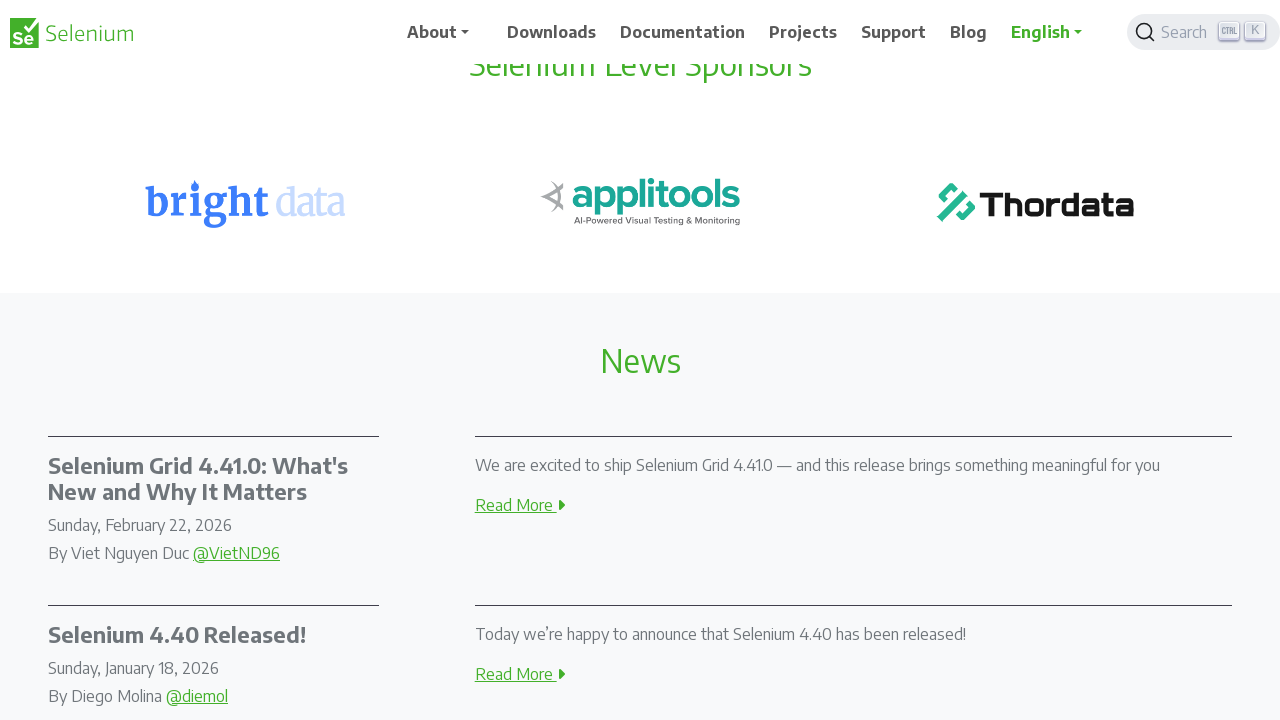